Navigates to a GitHub user profile page and waits for it to load, verifying the page is accessible.

Starting URL: https://github.com/EyupsaN3400

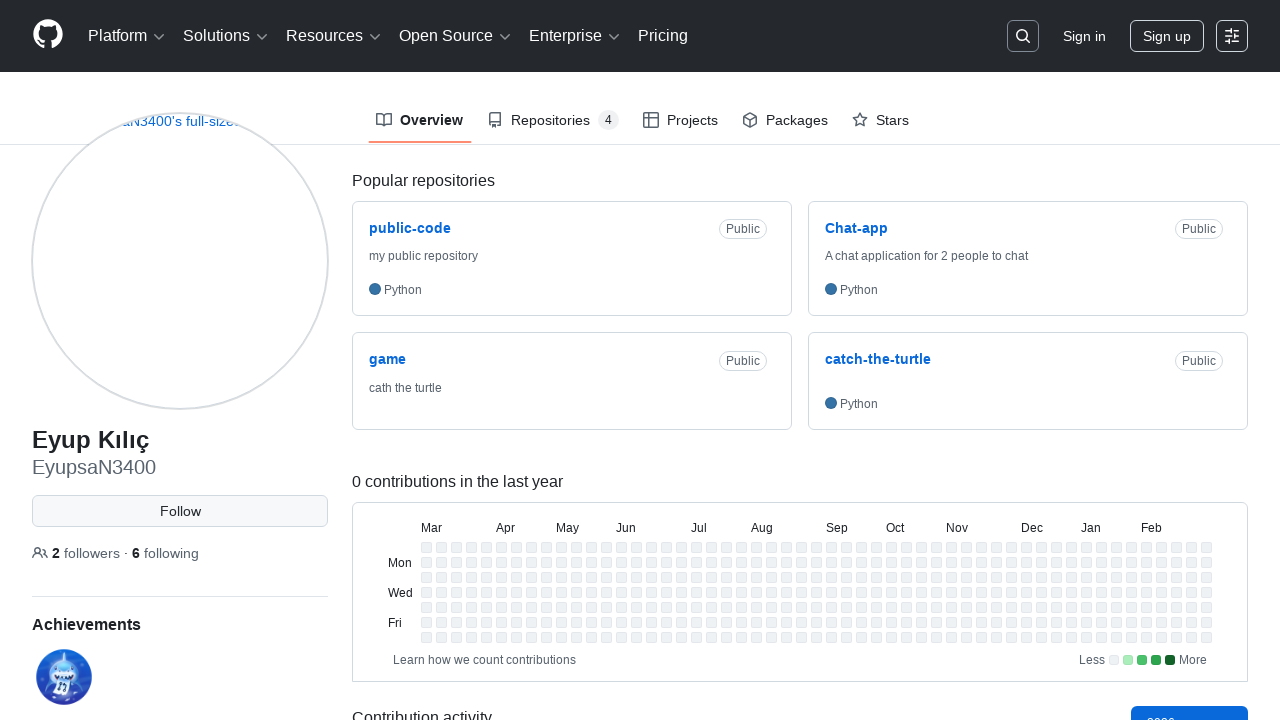

Navigated to GitHub user profile page for EyupsaN3400
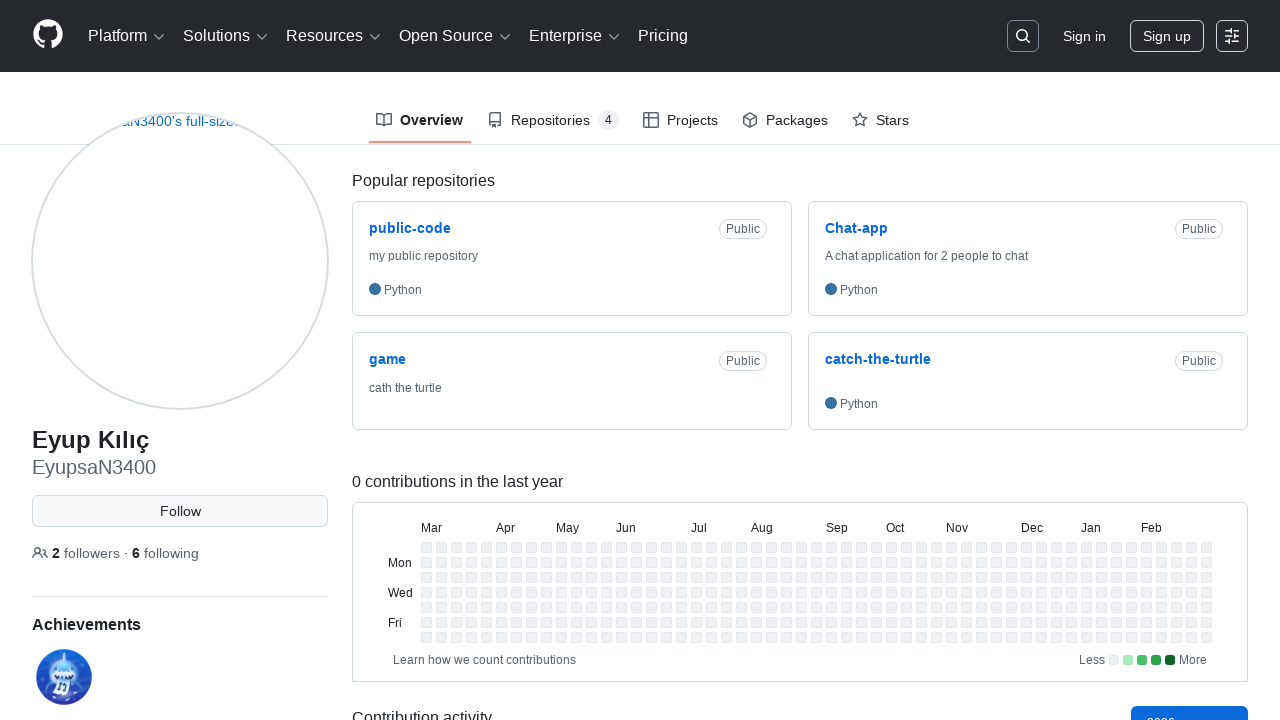

Waited for profile avatar element to load, confirming page is accessible
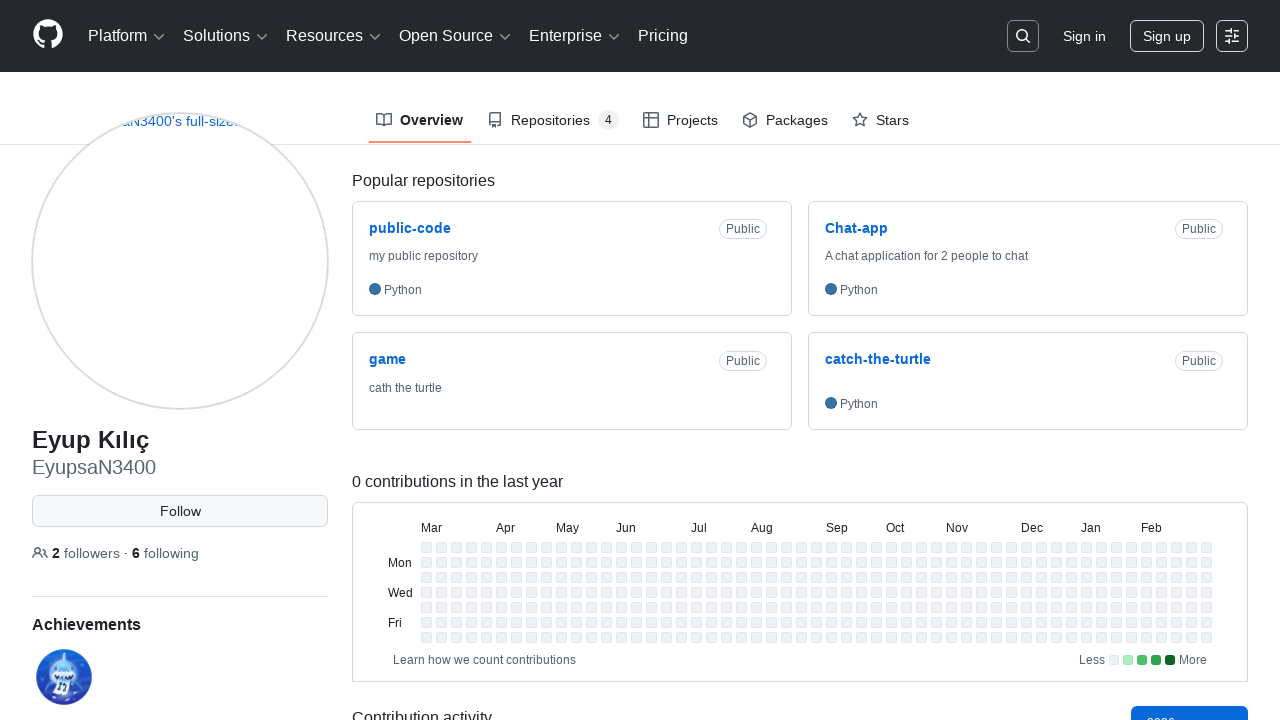

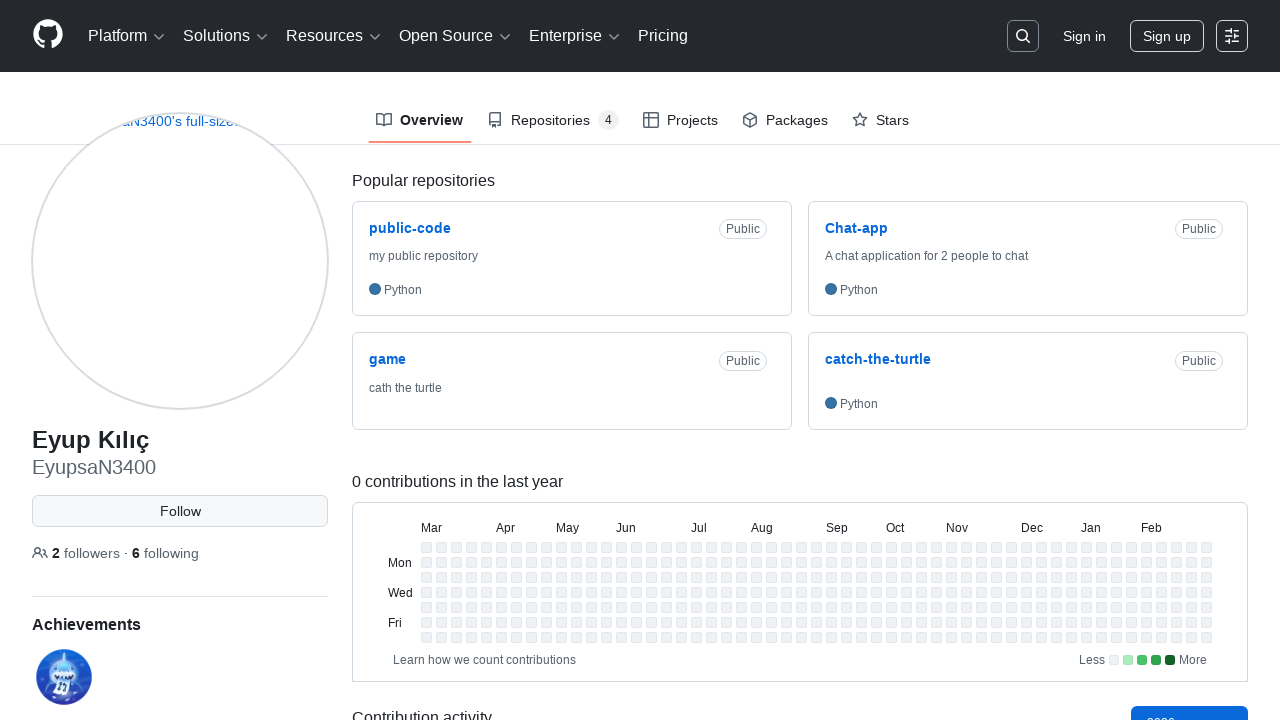